Demonstrates drag and drop action from draggable element to droppable target

Starting URL: https://crossbrowsertesting.github.io/drag-and-drop

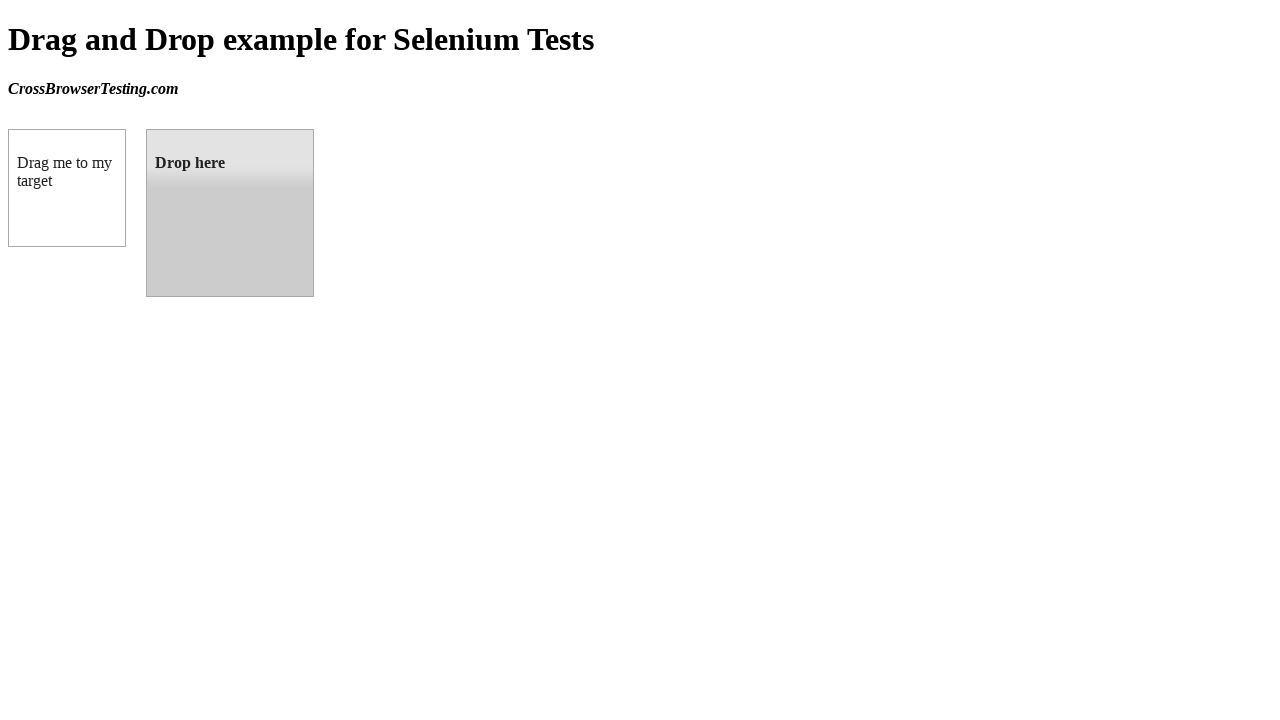

Waited for draggable element to be visible
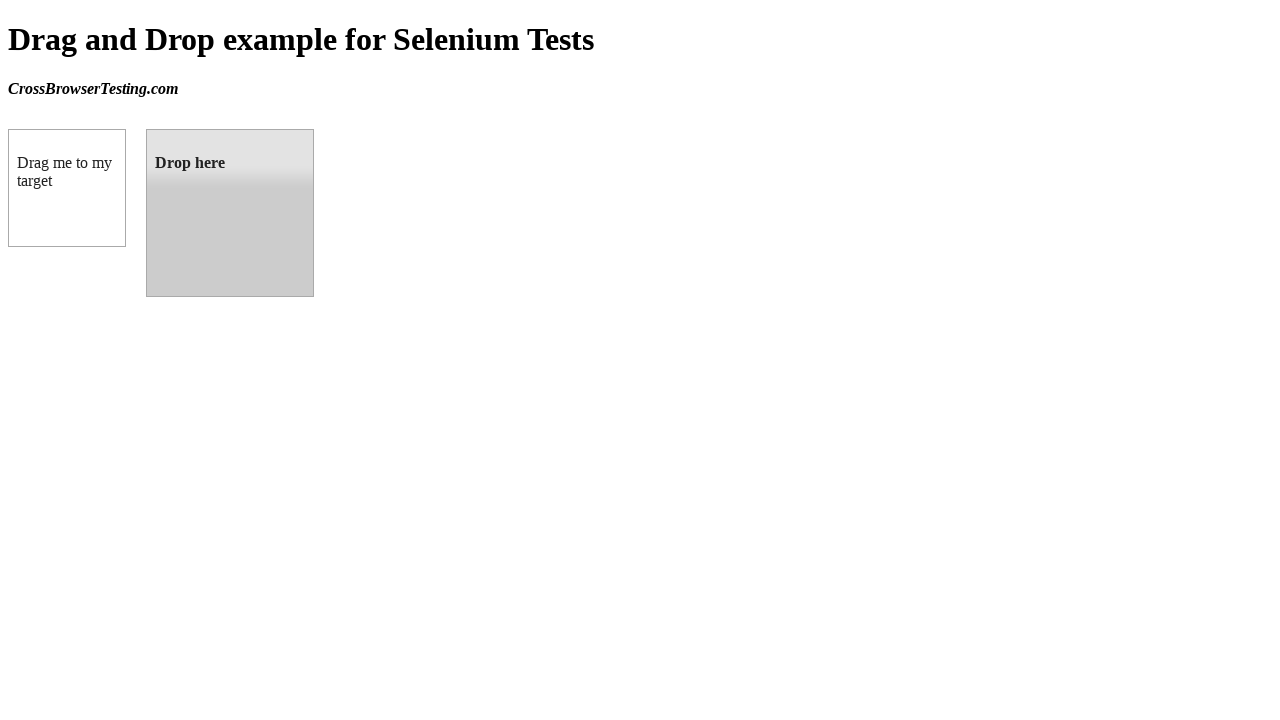

Waited for droppable target to be visible
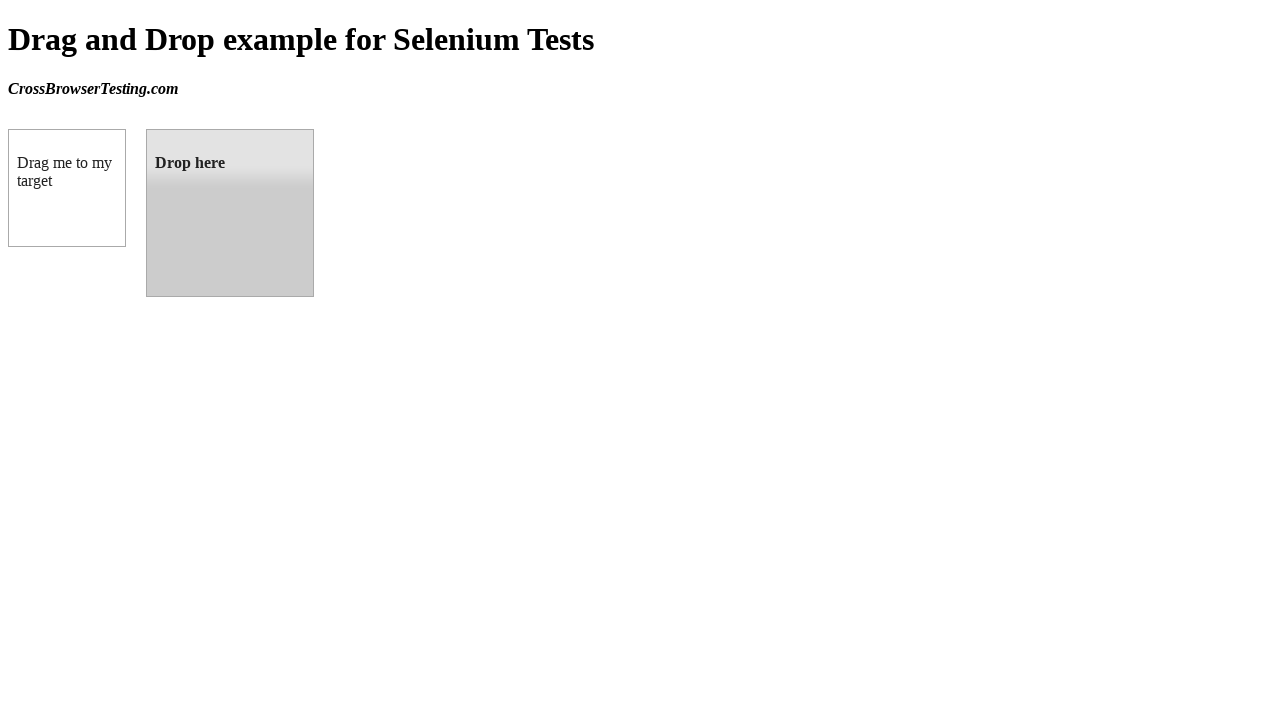

Located draggable element
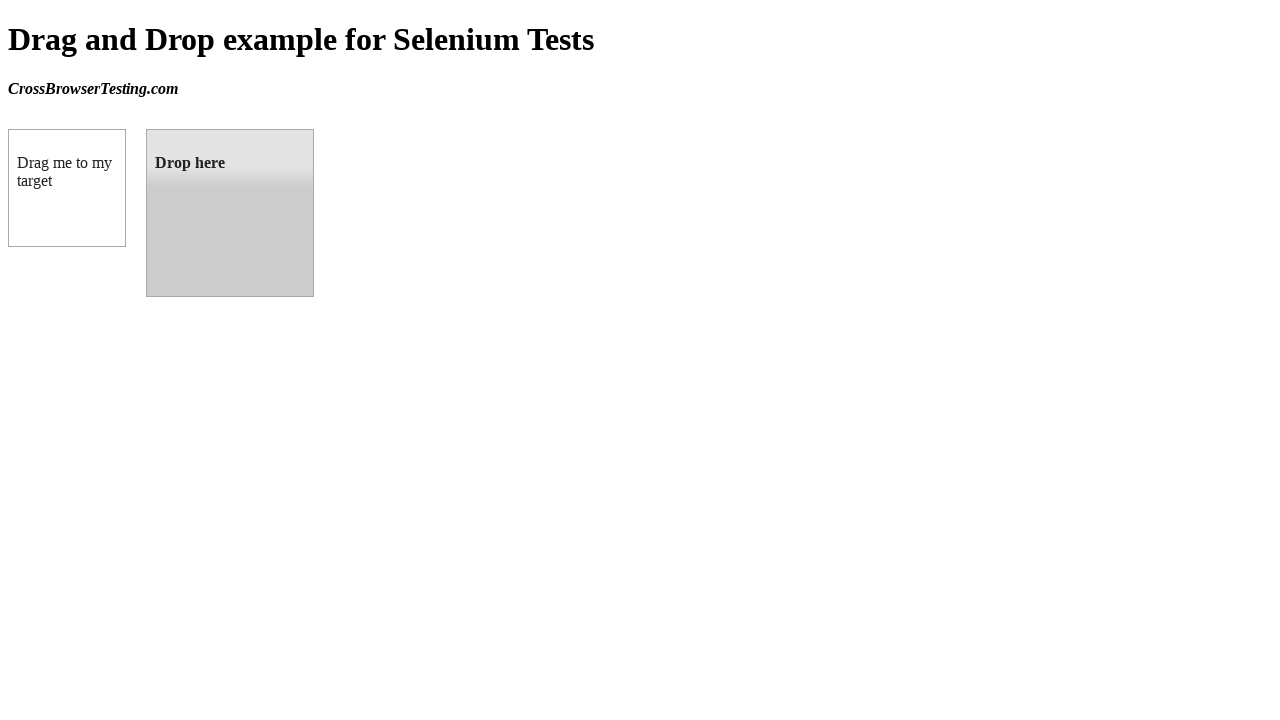

Located droppable target element
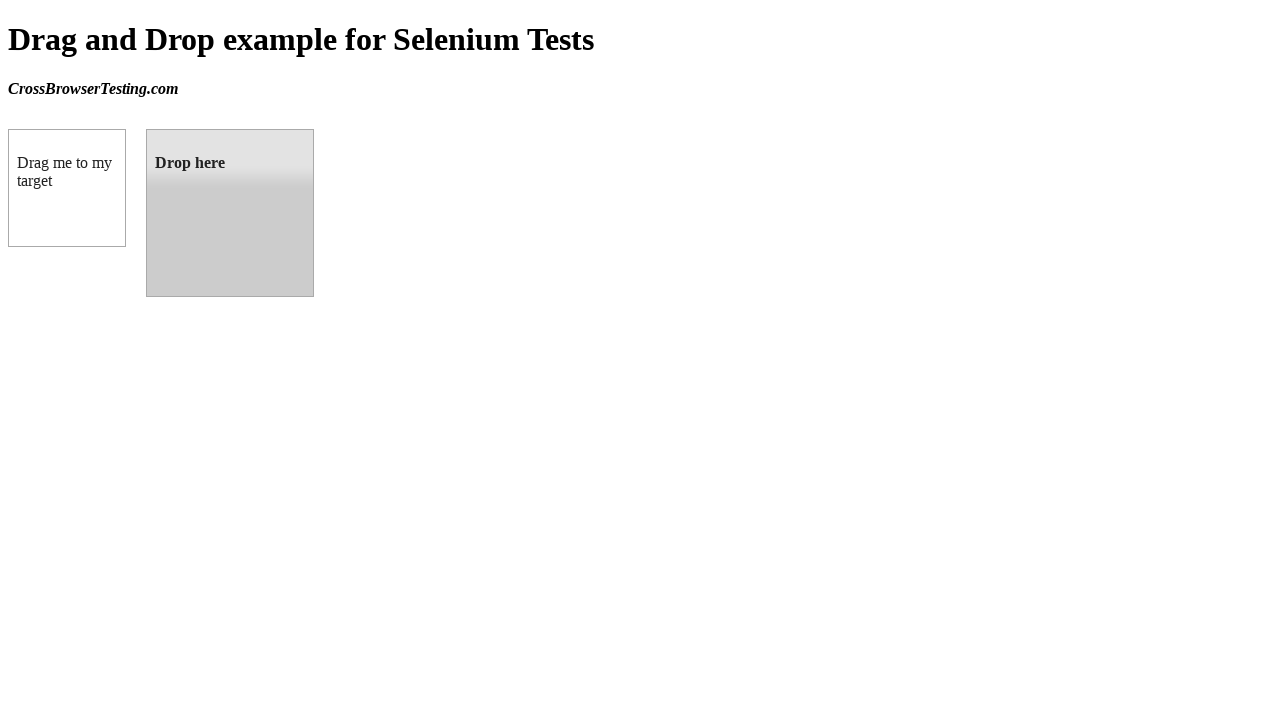

Dragged and dropped element onto target at (230, 213)
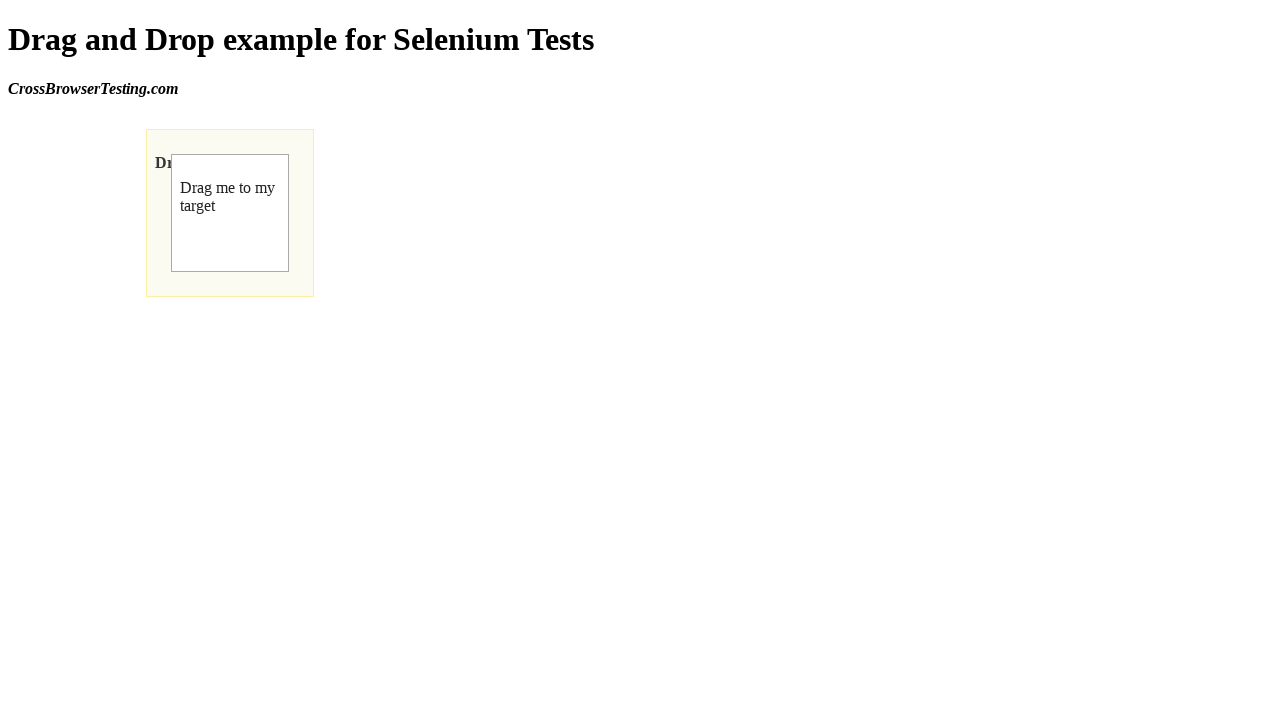

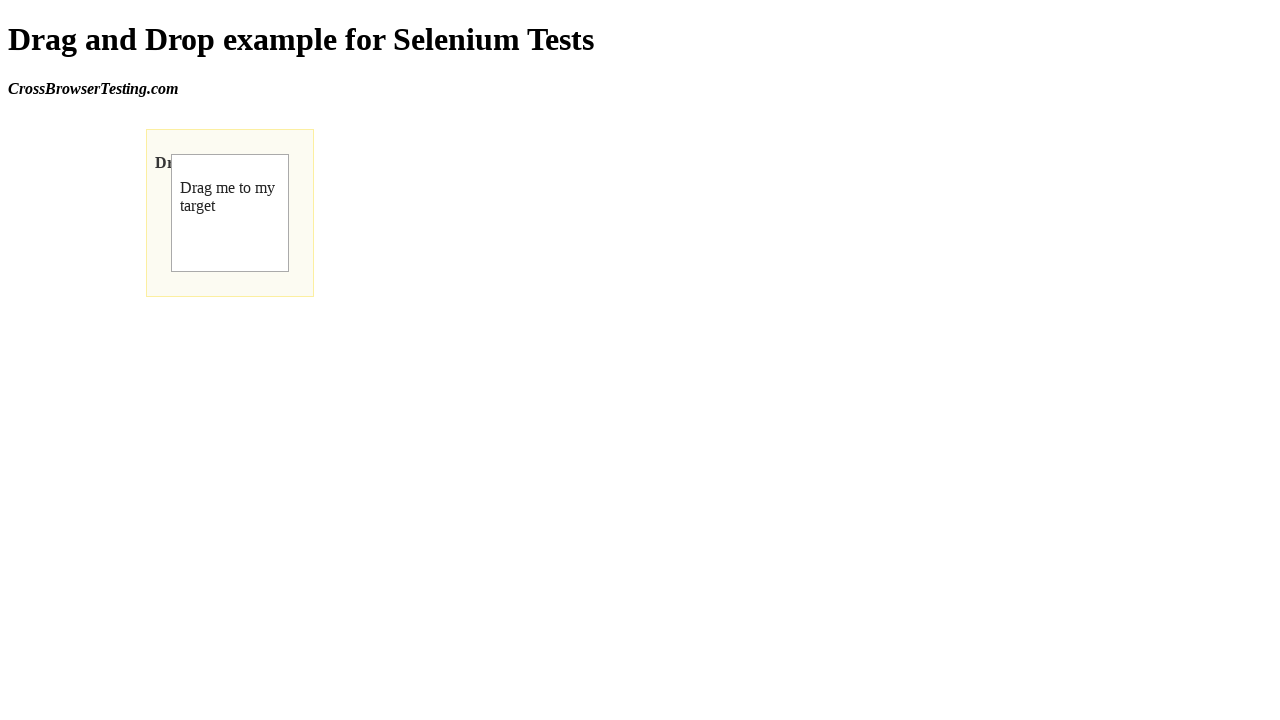